Tests that the Clear completed button displays correct text when items are completed

Starting URL: https://demo.playwright.dev/todomvc

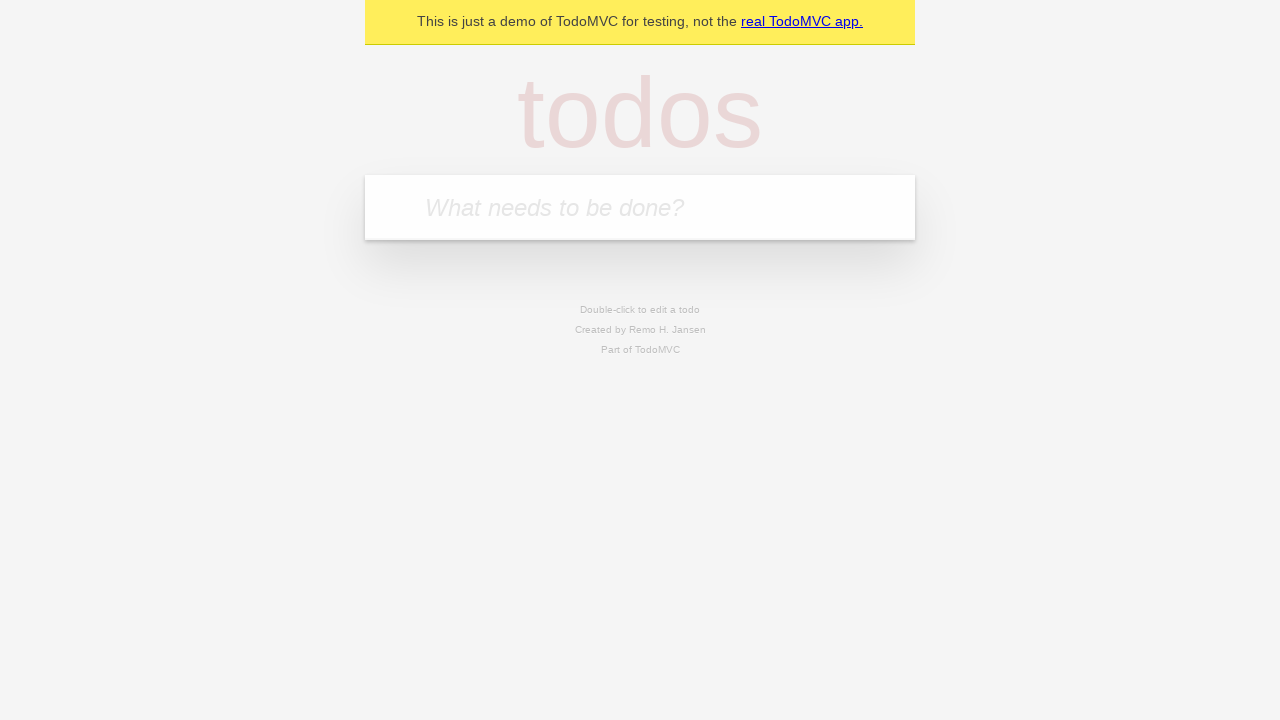

Filled todo input with 'buy some cheese' on internal:attr=[placeholder="What needs to be done?"i]
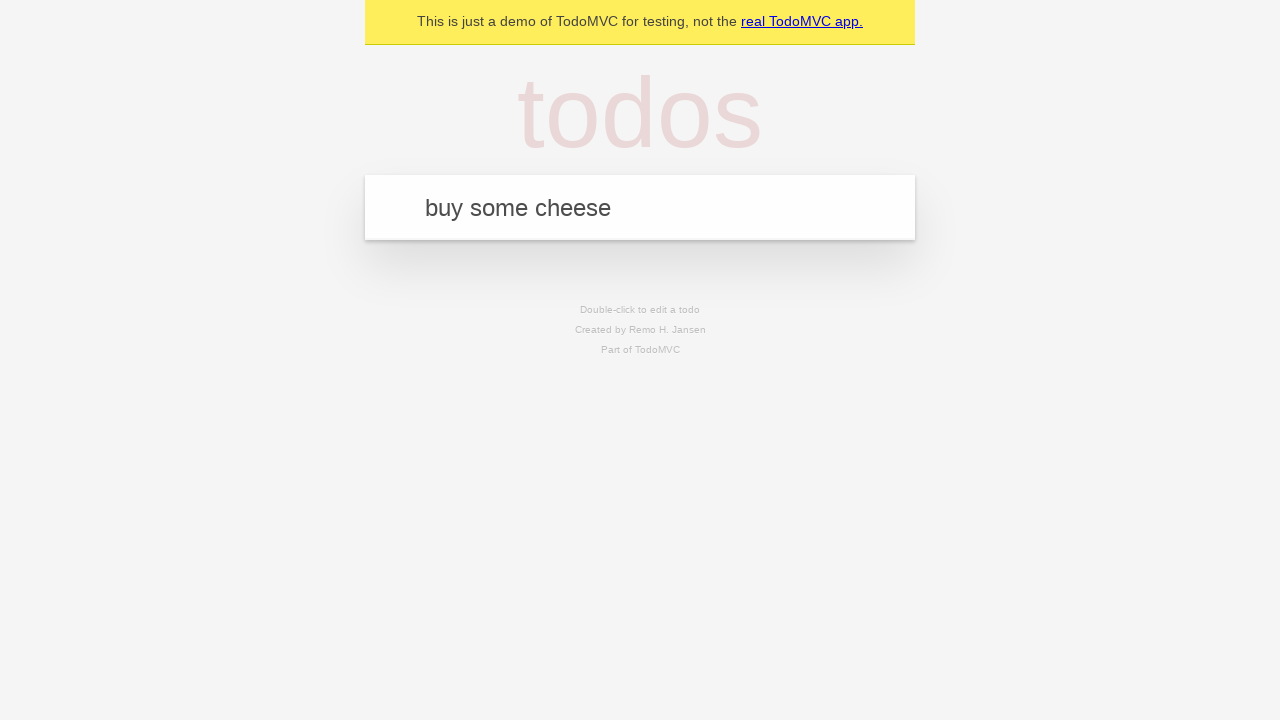

Pressed Enter to add 'buy some cheese' to todo list on internal:attr=[placeholder="What needs to be done?"i]
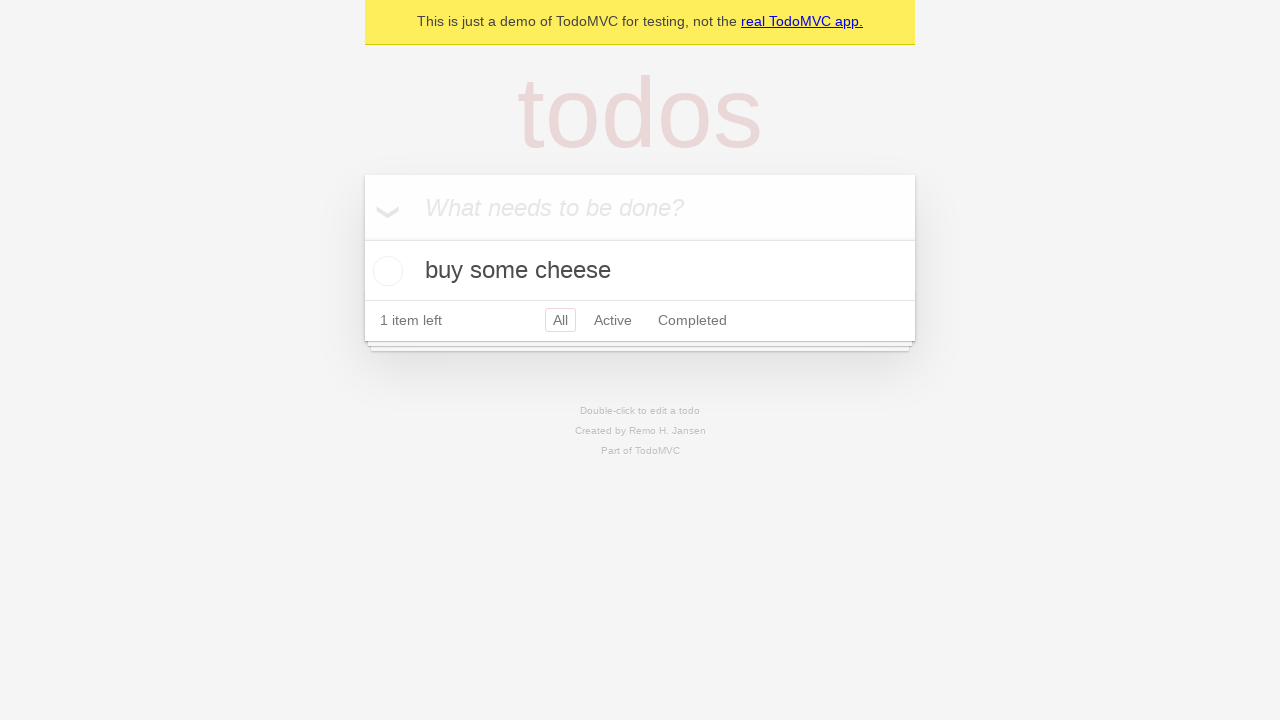

Filled todo input with 'feed the cat' on internal:attr=[placeholder="What needs to be done?"i]
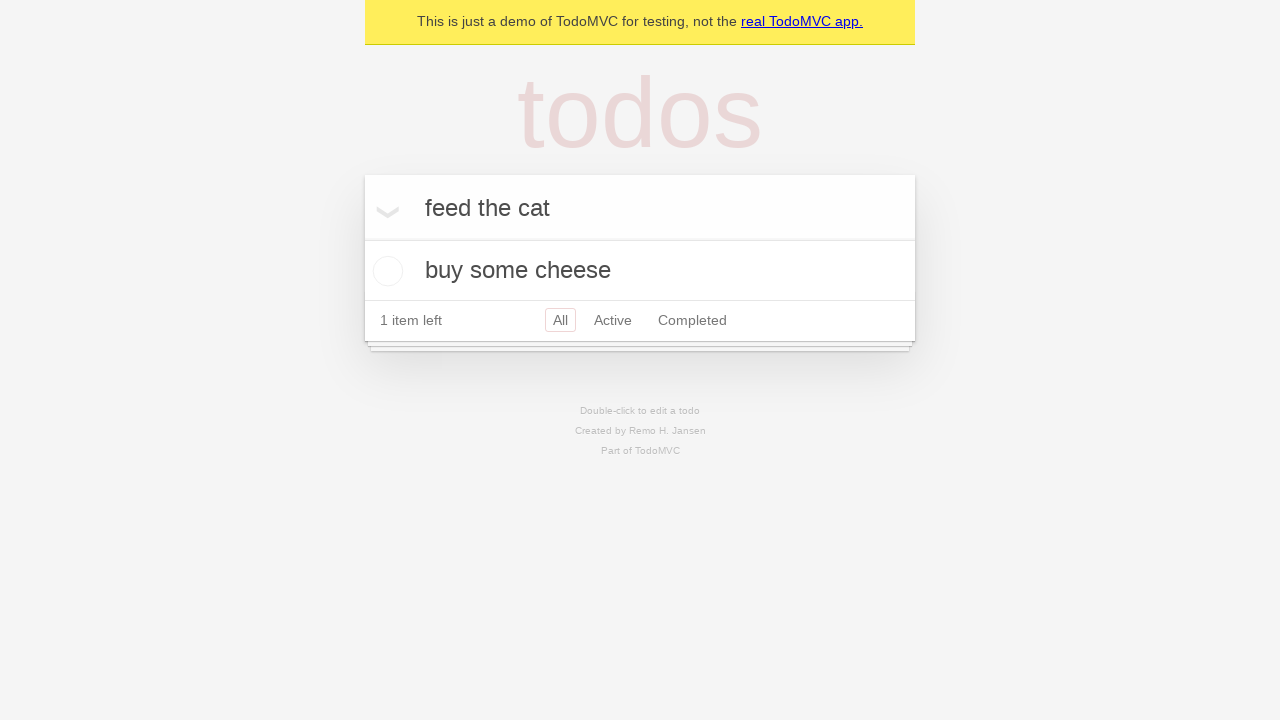

Pressed Enter to add 'feed the cat' to todo list on internal:attr=[placeholder="What needs to be done?"i]
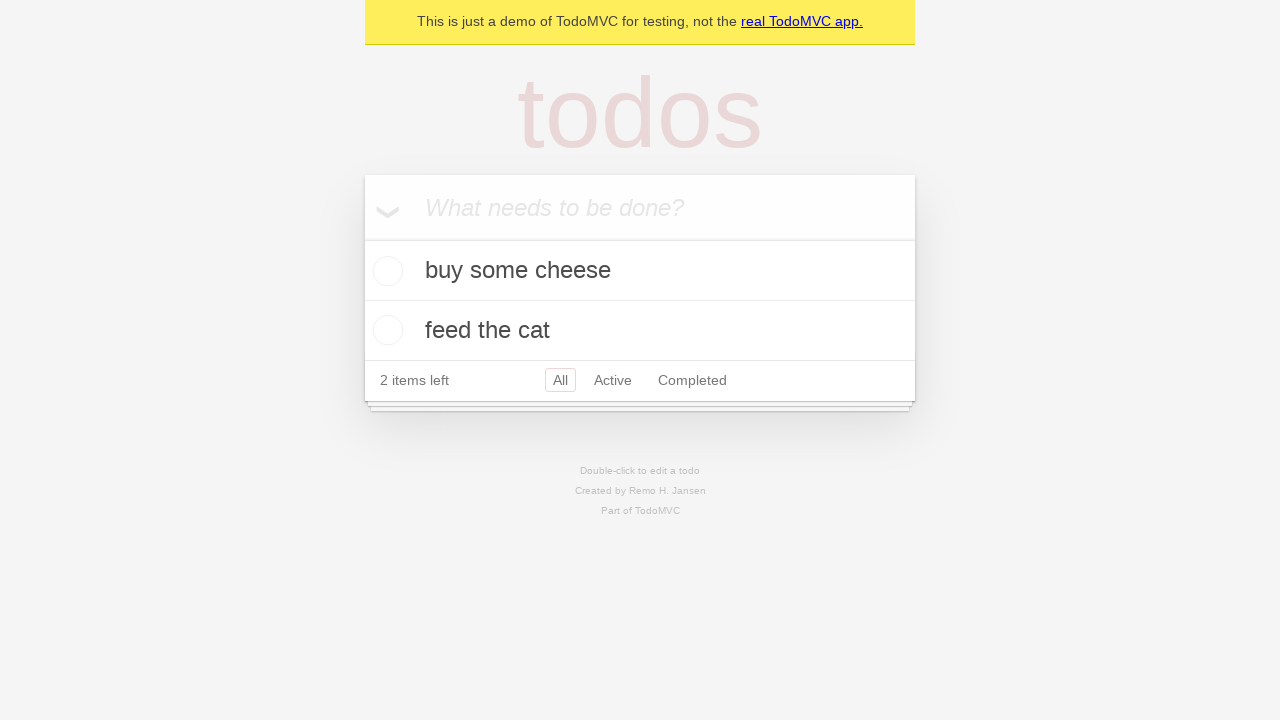

Filled todo input with 'book a doctors appointment' on internal:attr=[placeholder="What needs to be done?"i]
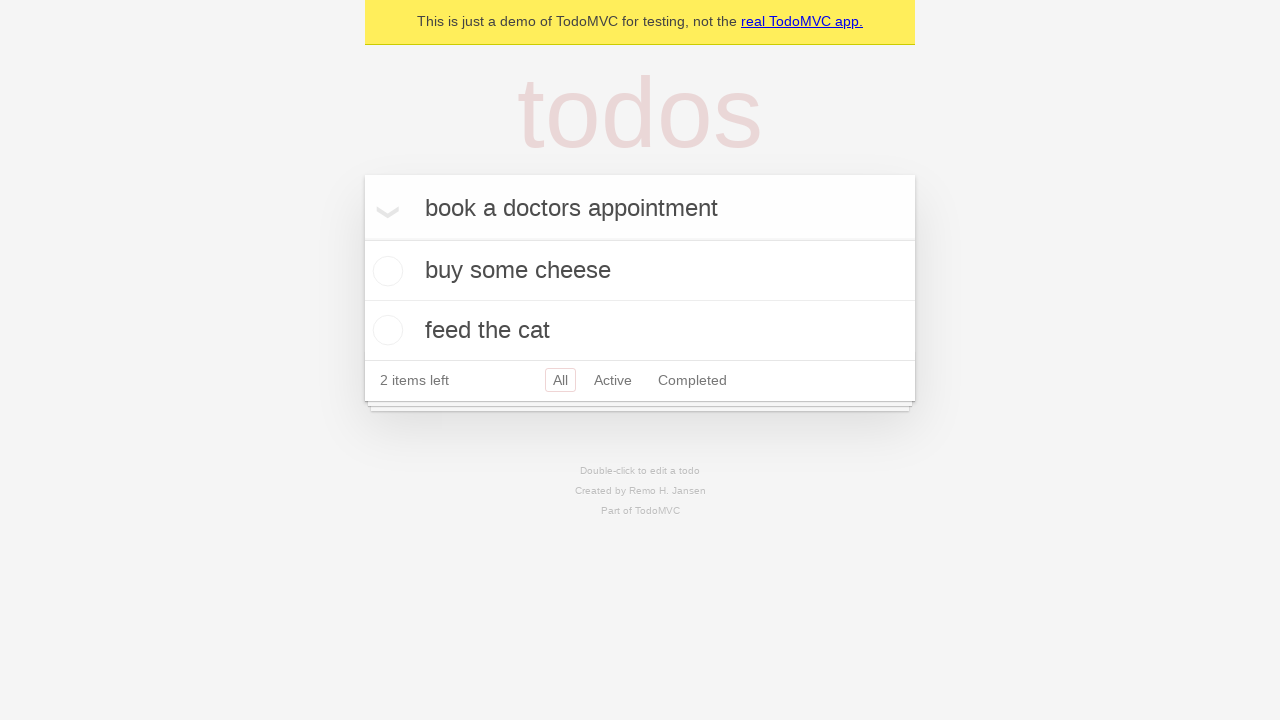

Pressed Enter to add 'book a doctors appointment' to todo list on internal:attr=[placeholder="What needs to be done?"i]
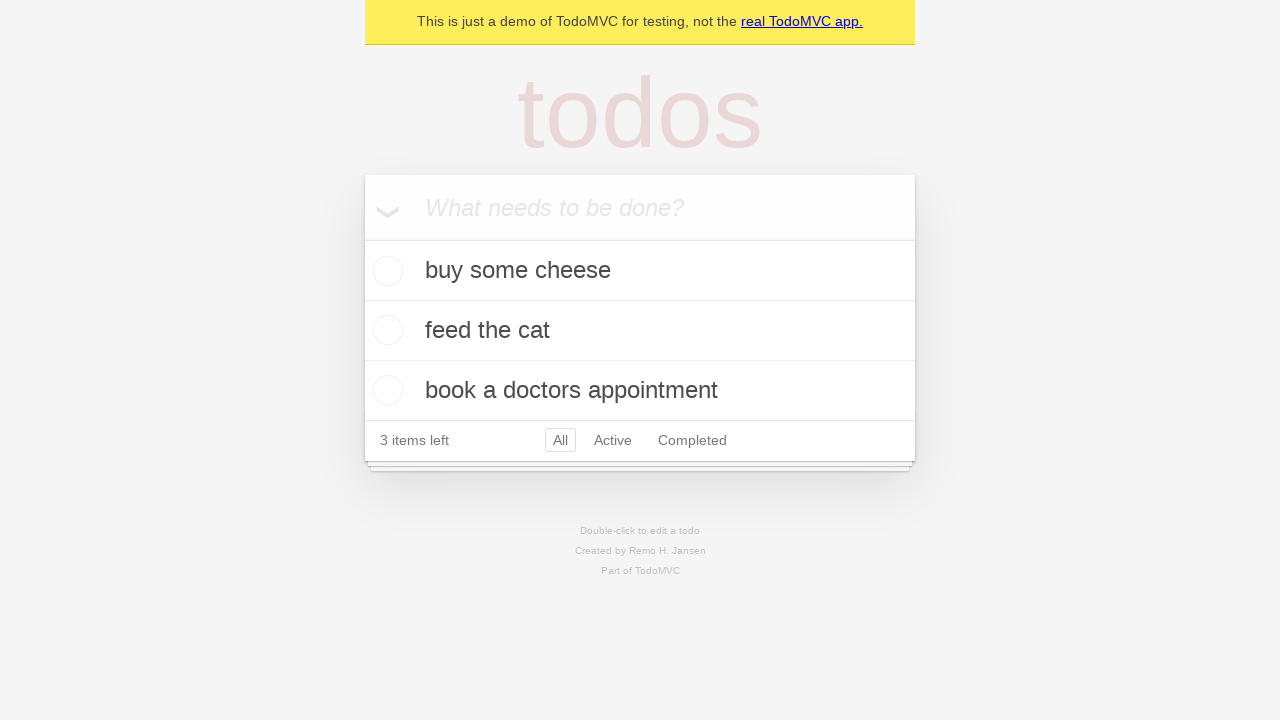

Verified all 3 todo items were created
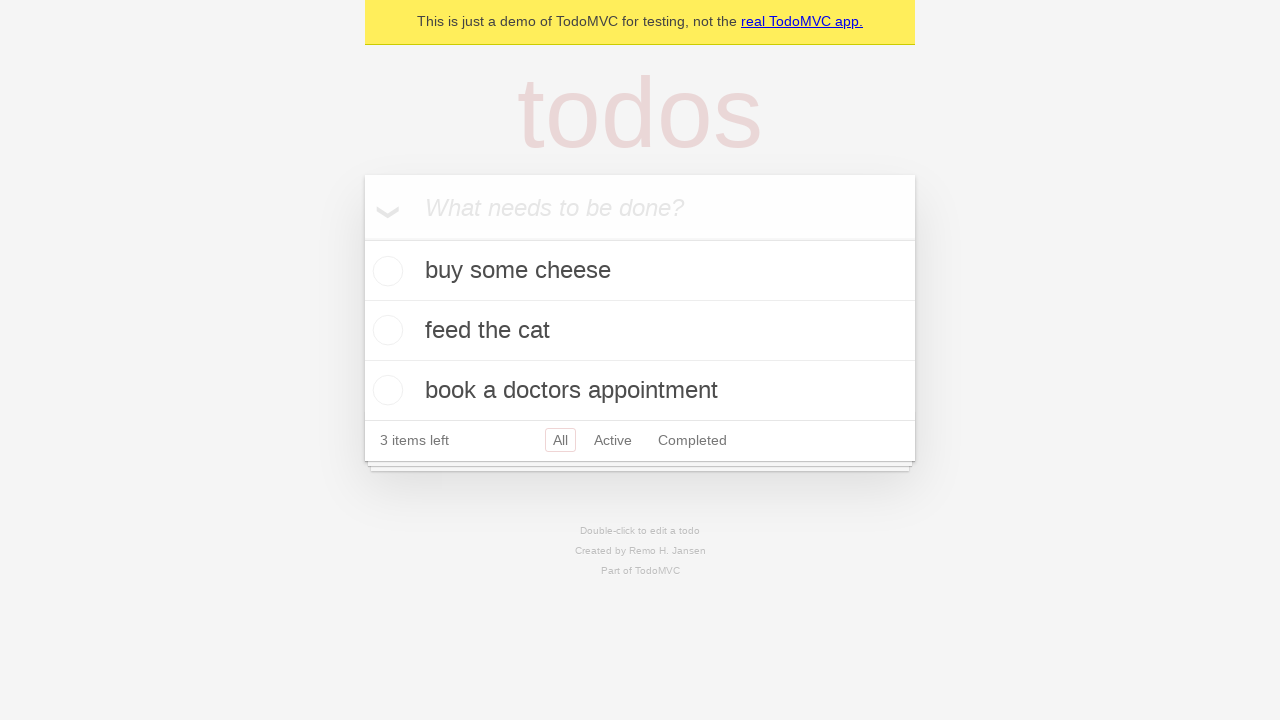

Marked first todo item as completed at (385, 271) on .todo-list li .toggle >> nth=0
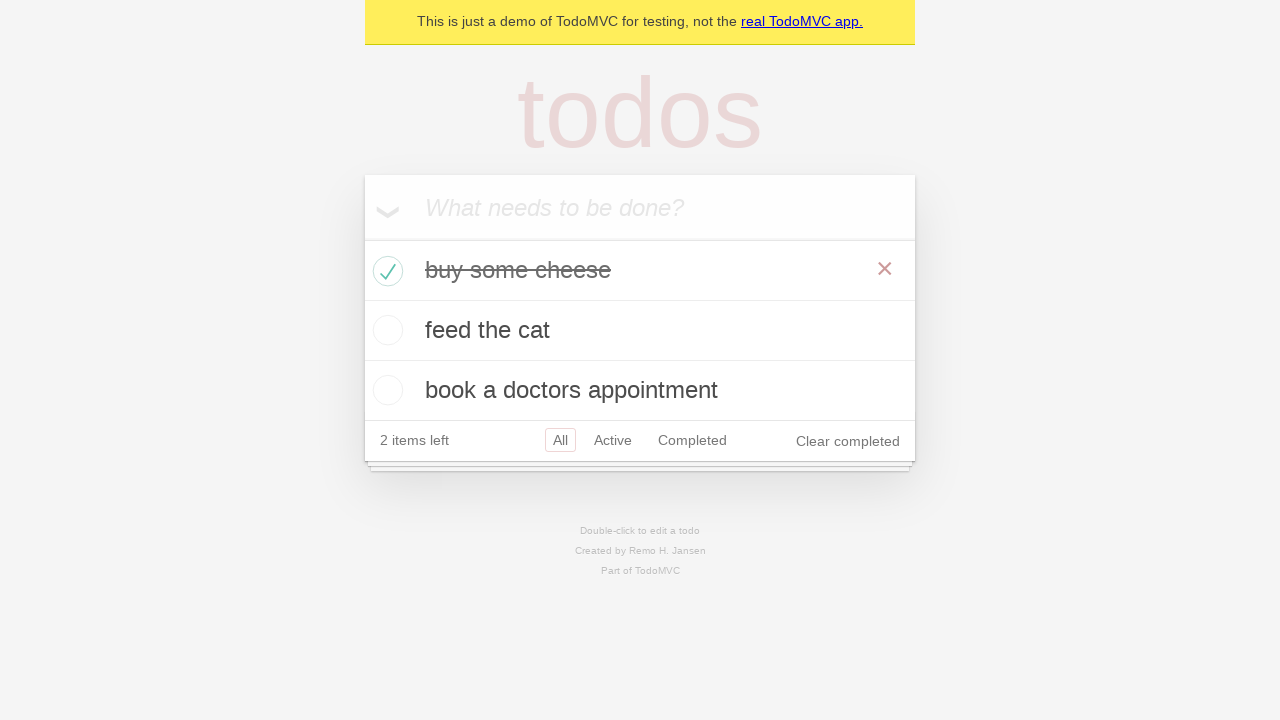

Clear completed button appeared with correct text
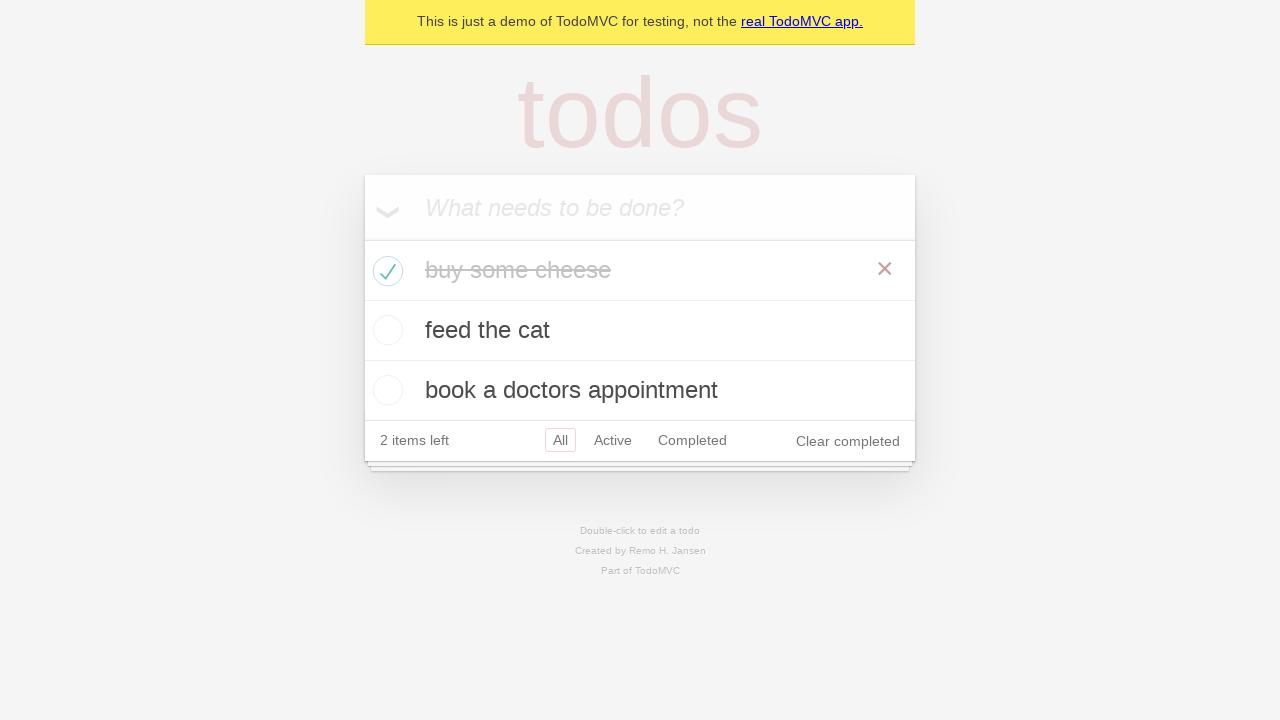

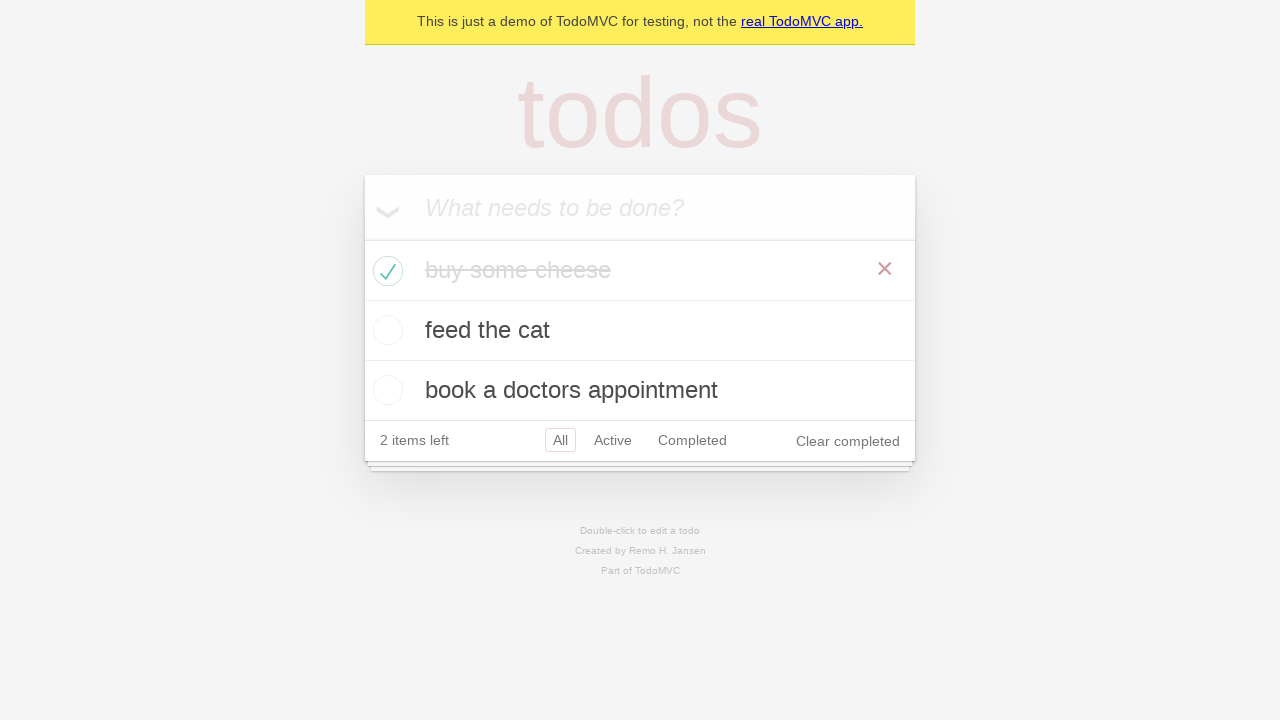